Tests radio button selection functionality by clicking on the Male gender option in a form

Starting URL: https://www.lambdatest.com/selenium-playground/radiobutton-demo

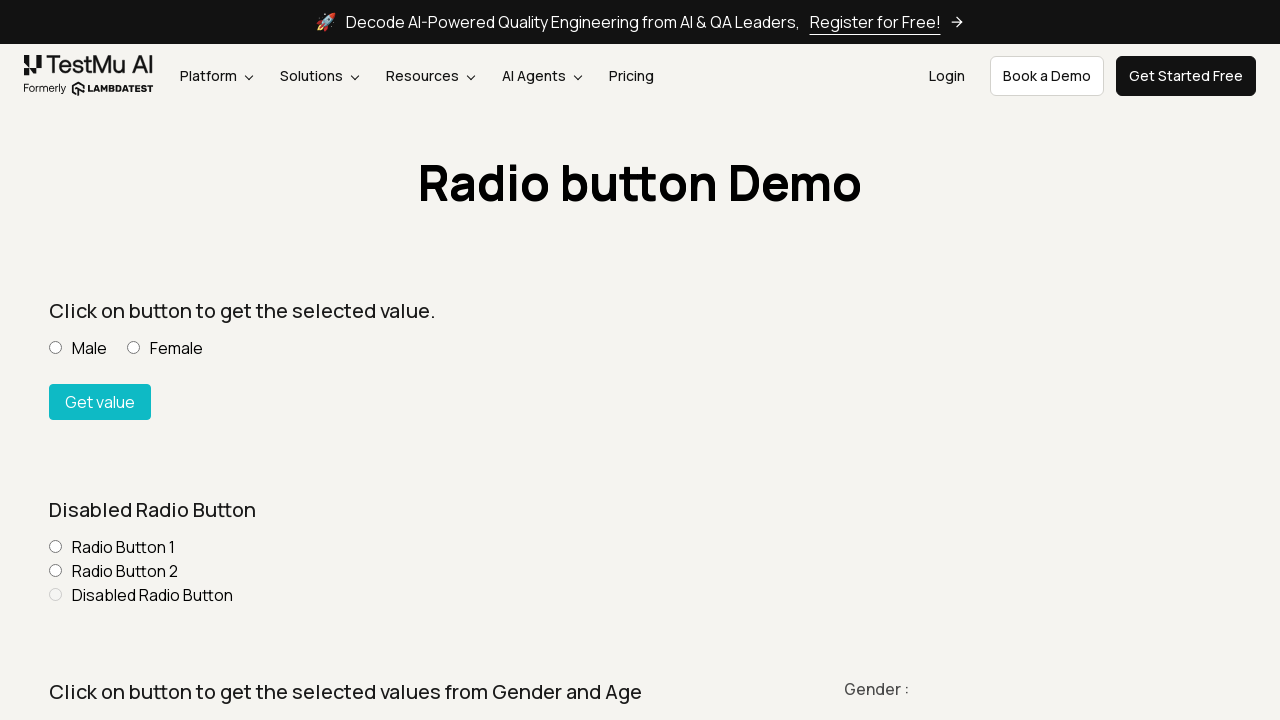

Navigated to radio button demo page
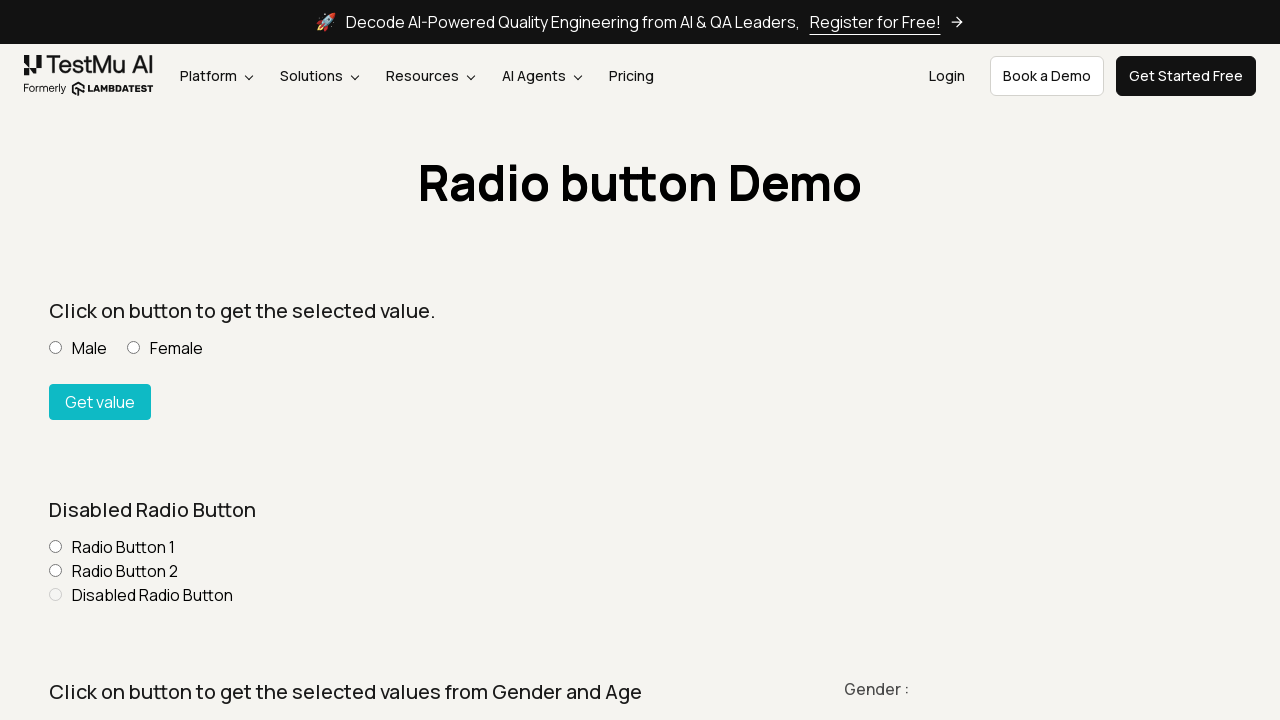

Located all radio button labels in the form
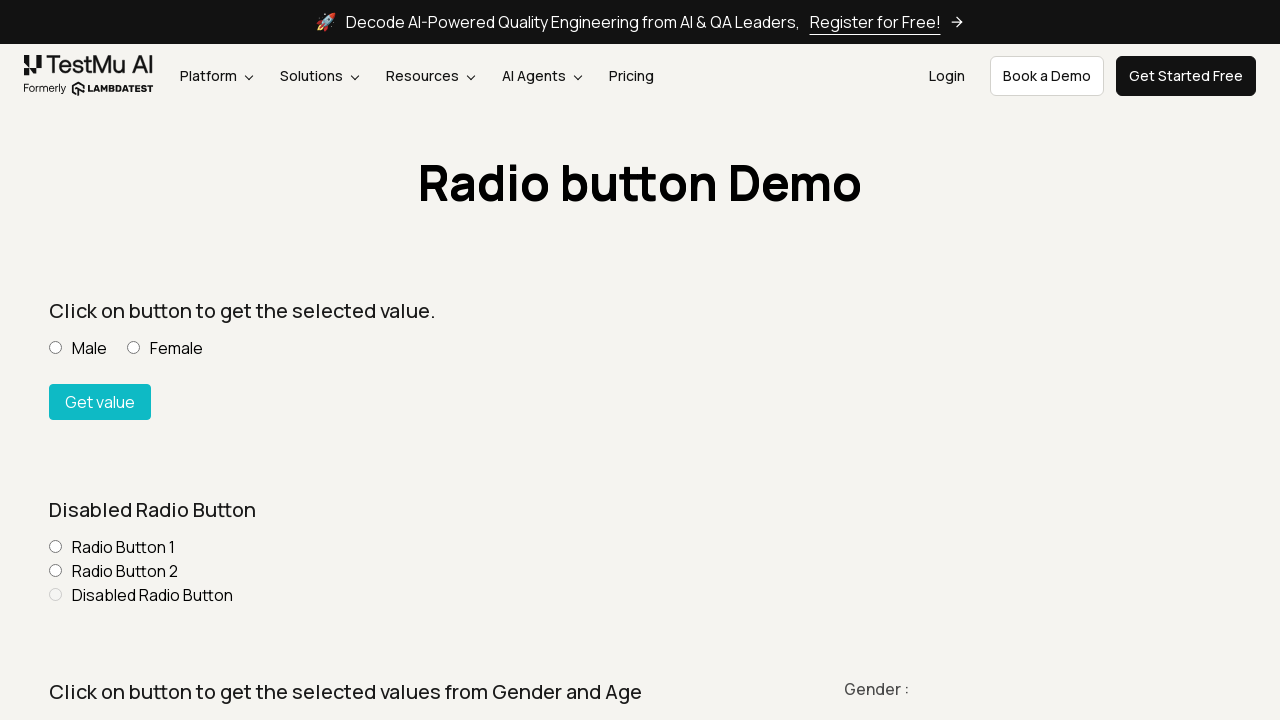

Clicked the Male gender radio button option at (56, 348) on xpath=//div[@class='px-10 pt-20 pb-5']//label >> nth=0
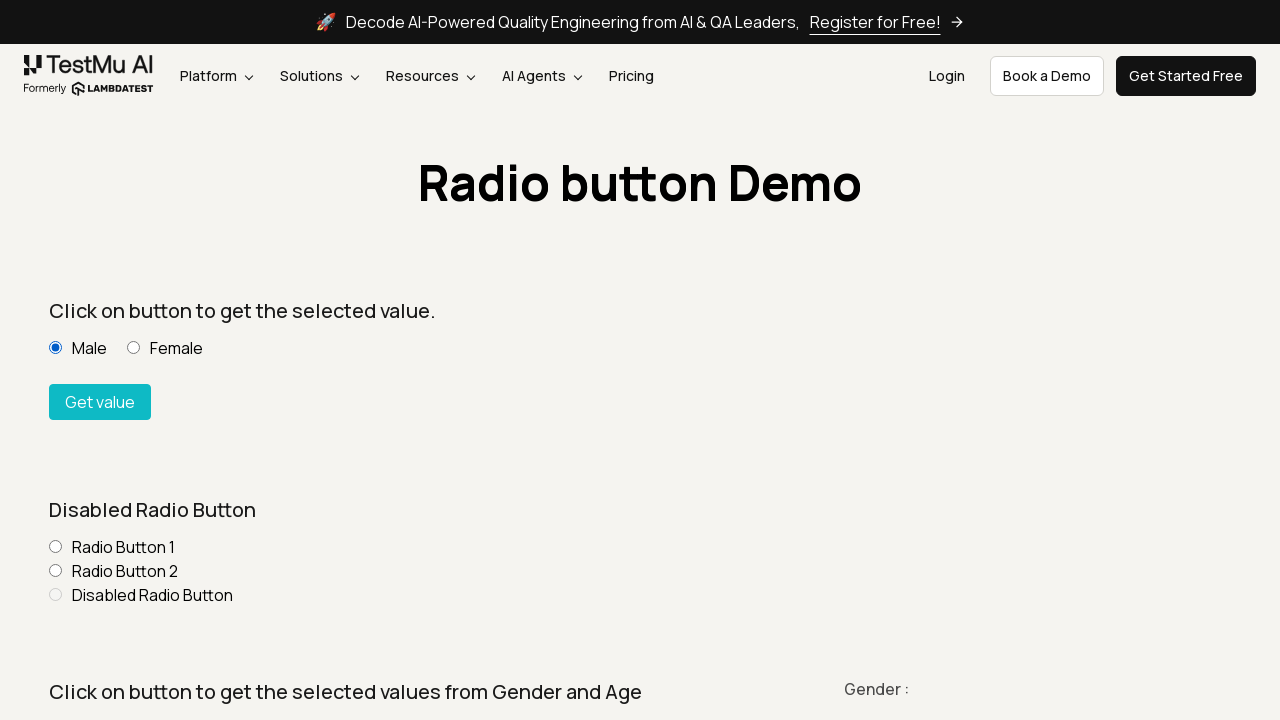

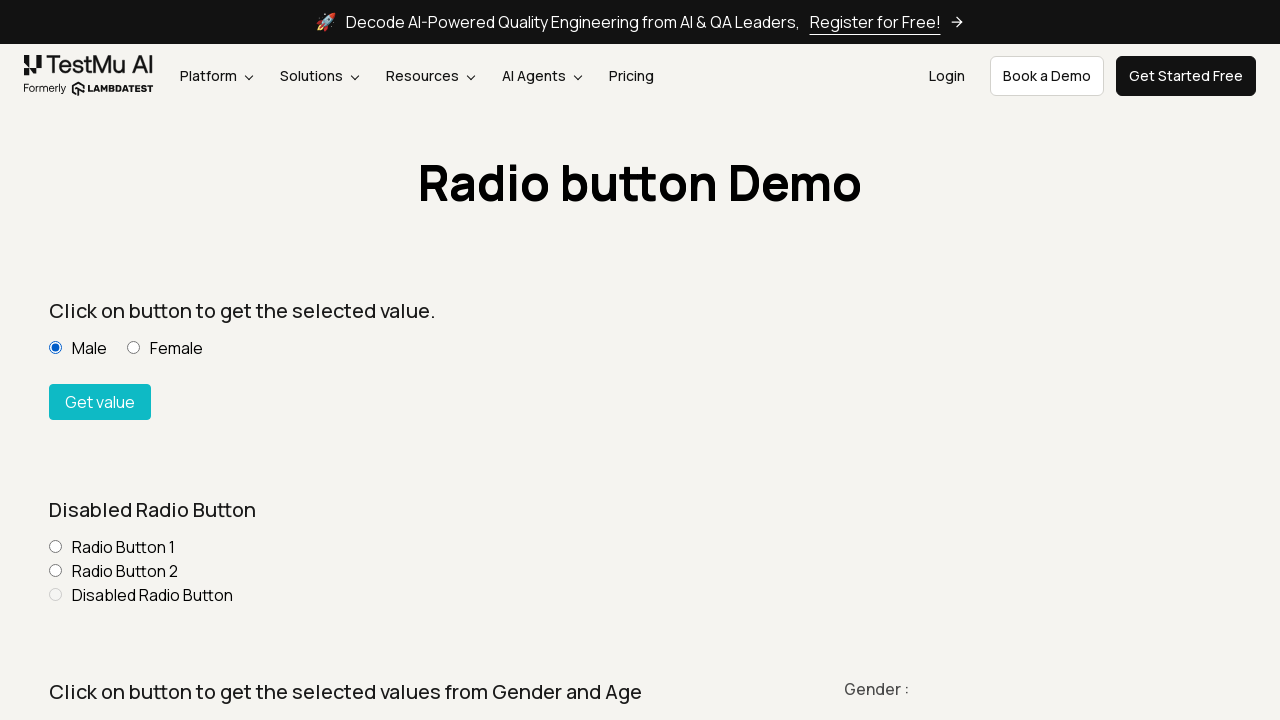